Tests dropdown selection functionality by selecting different options from a dropdown menu

Starting URL: http://the-internet.herokuapp.com/dropdown

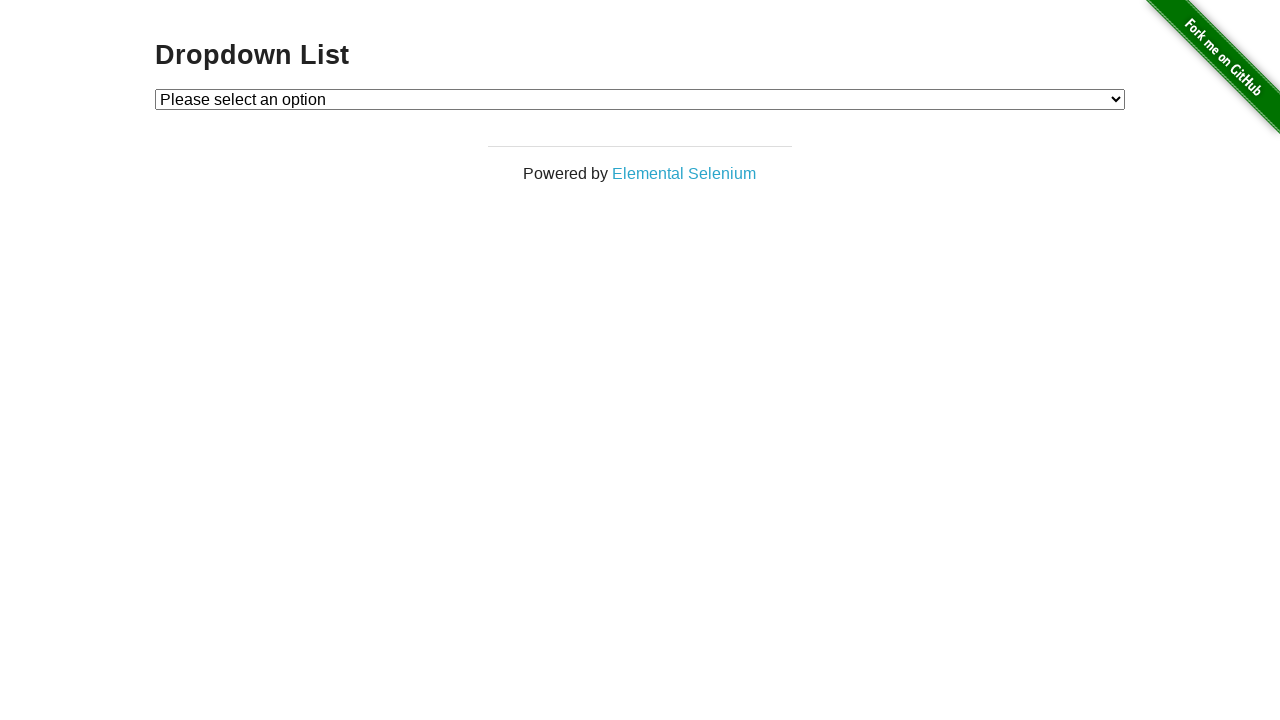

Selected 'Option 2' from dropdown menu on #dropdown
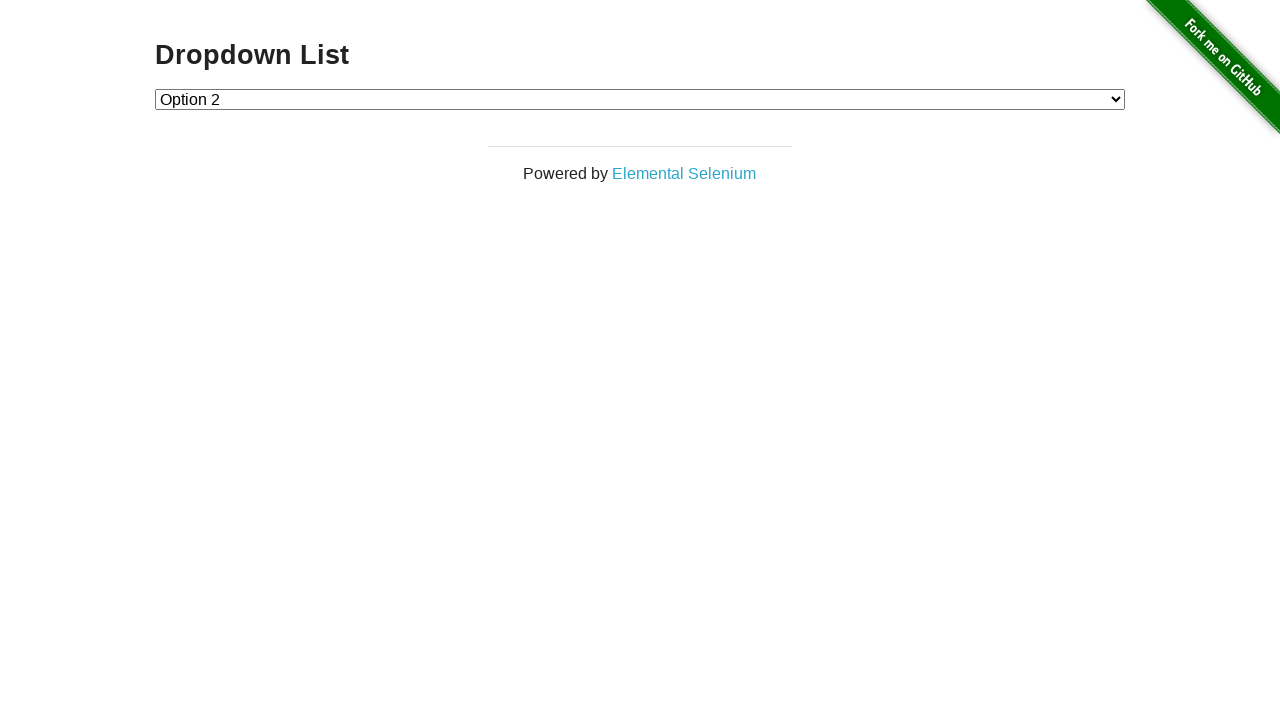

Selected 'Option 1' from dropdown menu on #dropdown
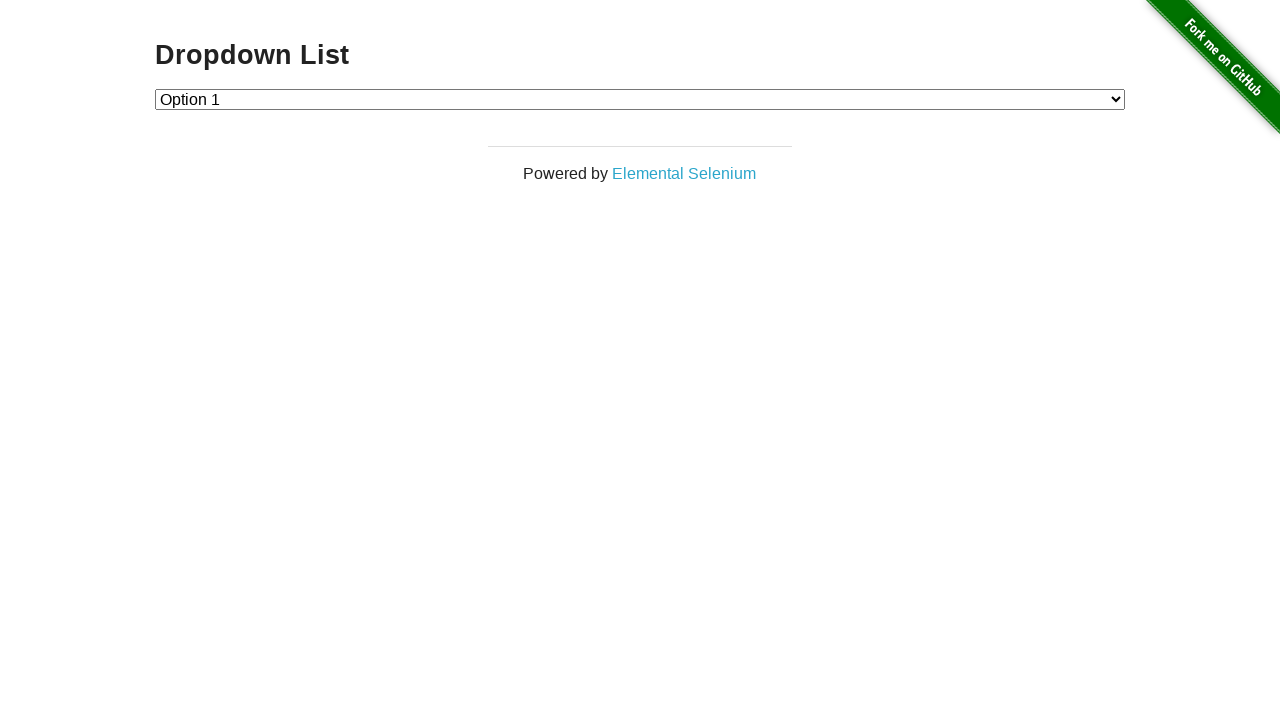

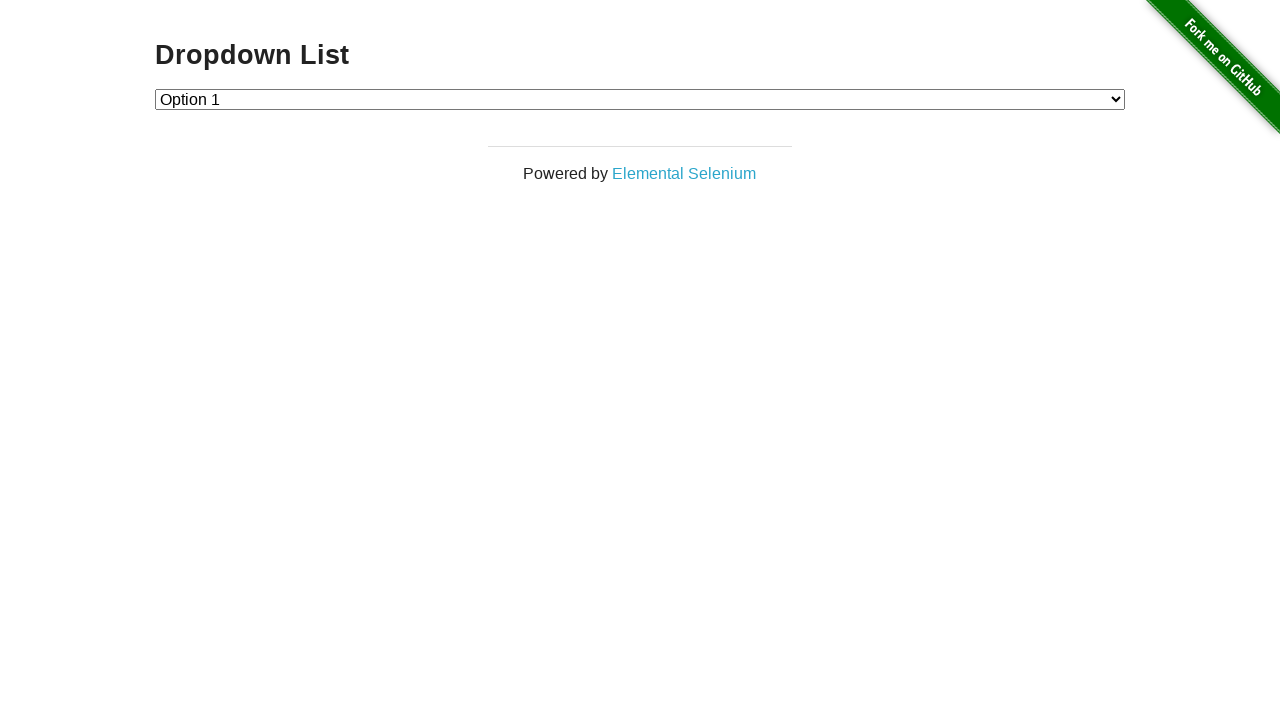